Tests dynamic loading of an element rendered after the fact by clicking Start and waiting for Hello World

Starting URL: http://the-internet.herokuapp.com/dynamic_loading/2

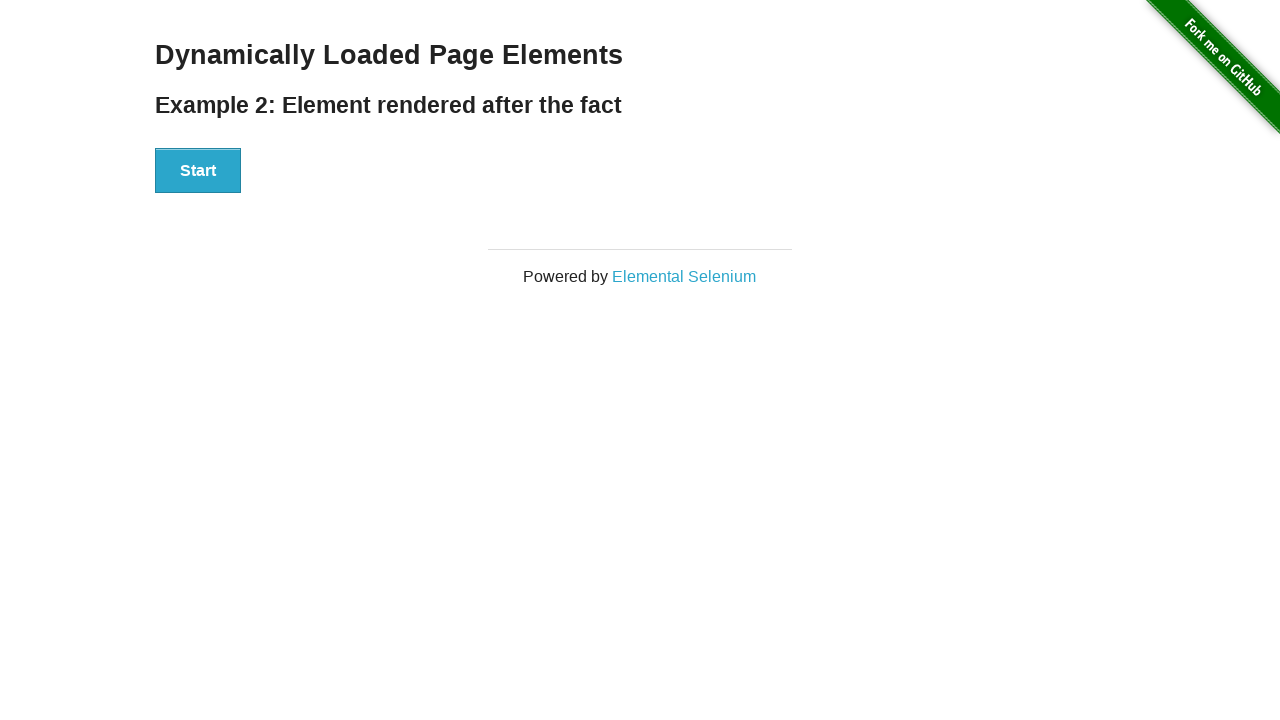

Clicked Start button to trigger dynamic loading at (198, 171) on button
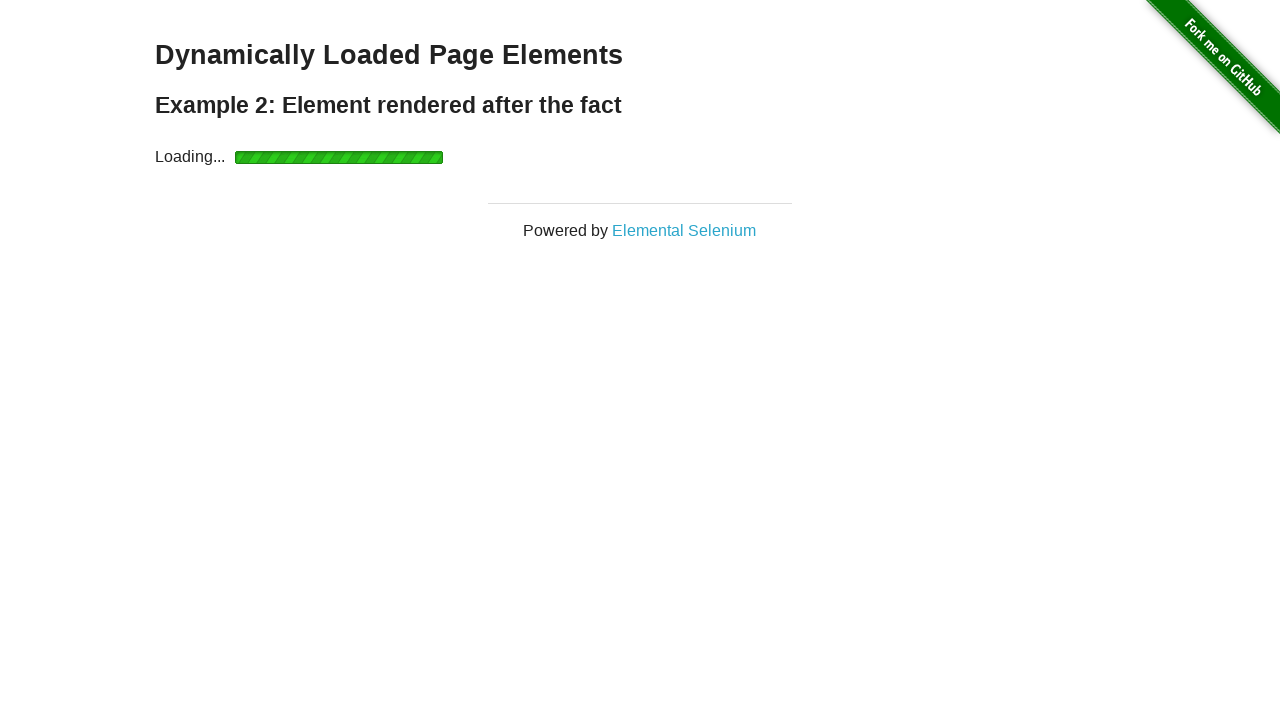

Waited for dynamically loaded 'Hello World' element to appear
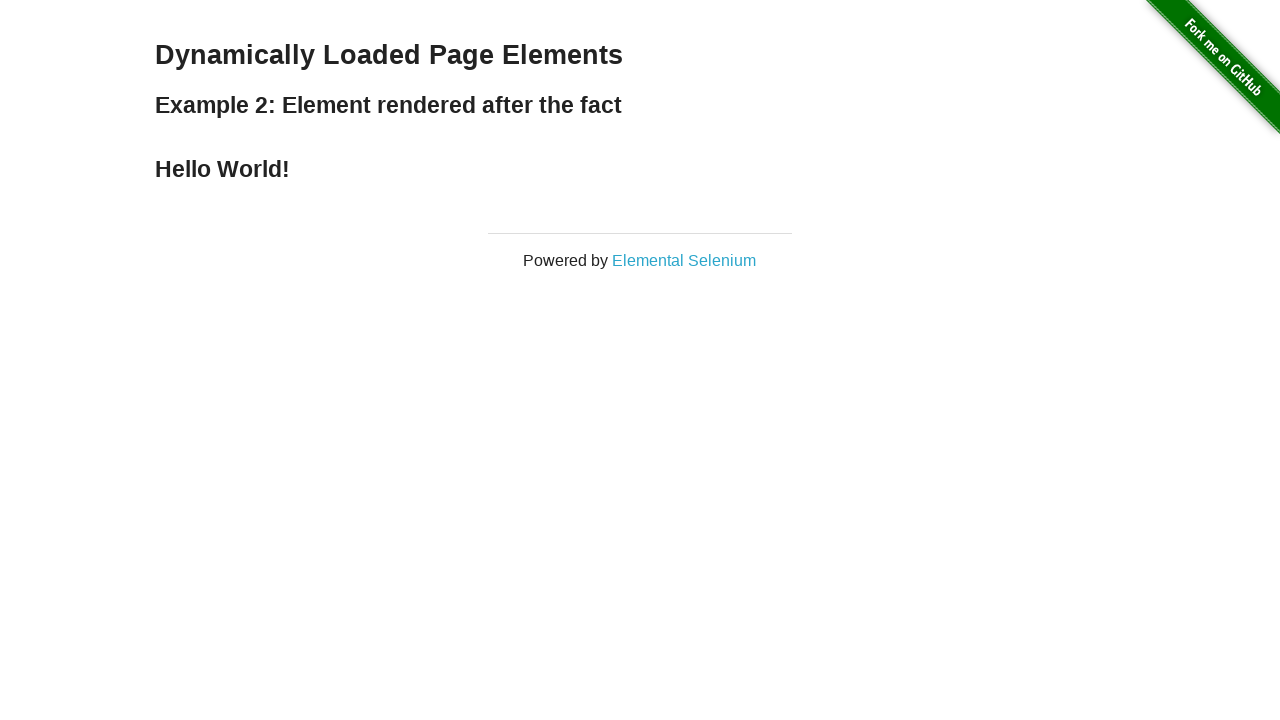

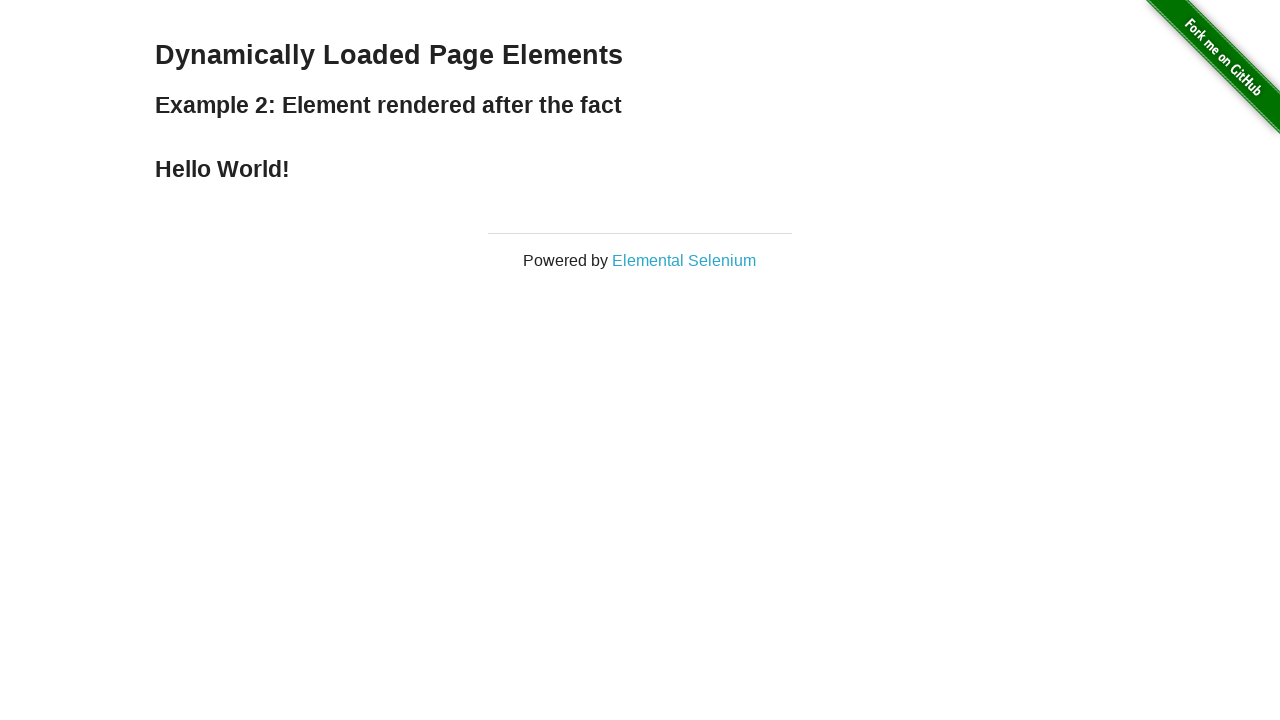